Tests locating and clicking a checkbox using XPath with multiple attributes

Starting URL: https://rahulshettyacademy.com/AutomationPractice/

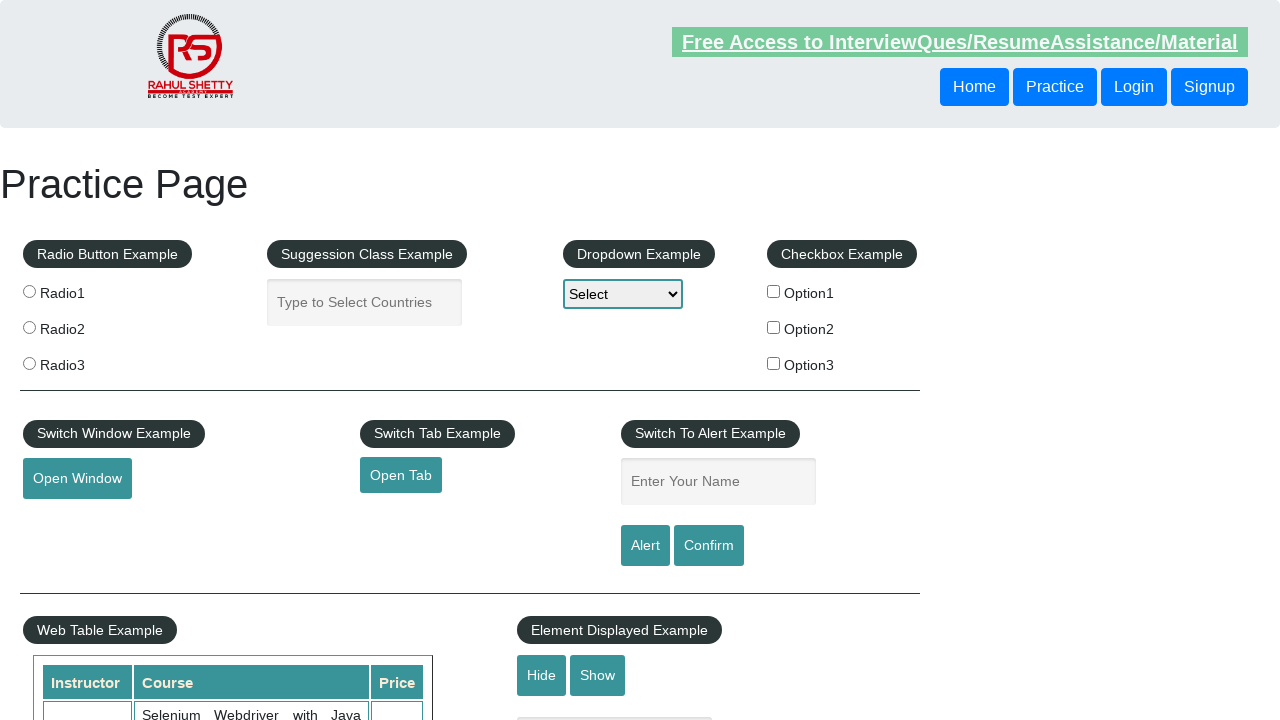

Navigated to AutomationPractice page
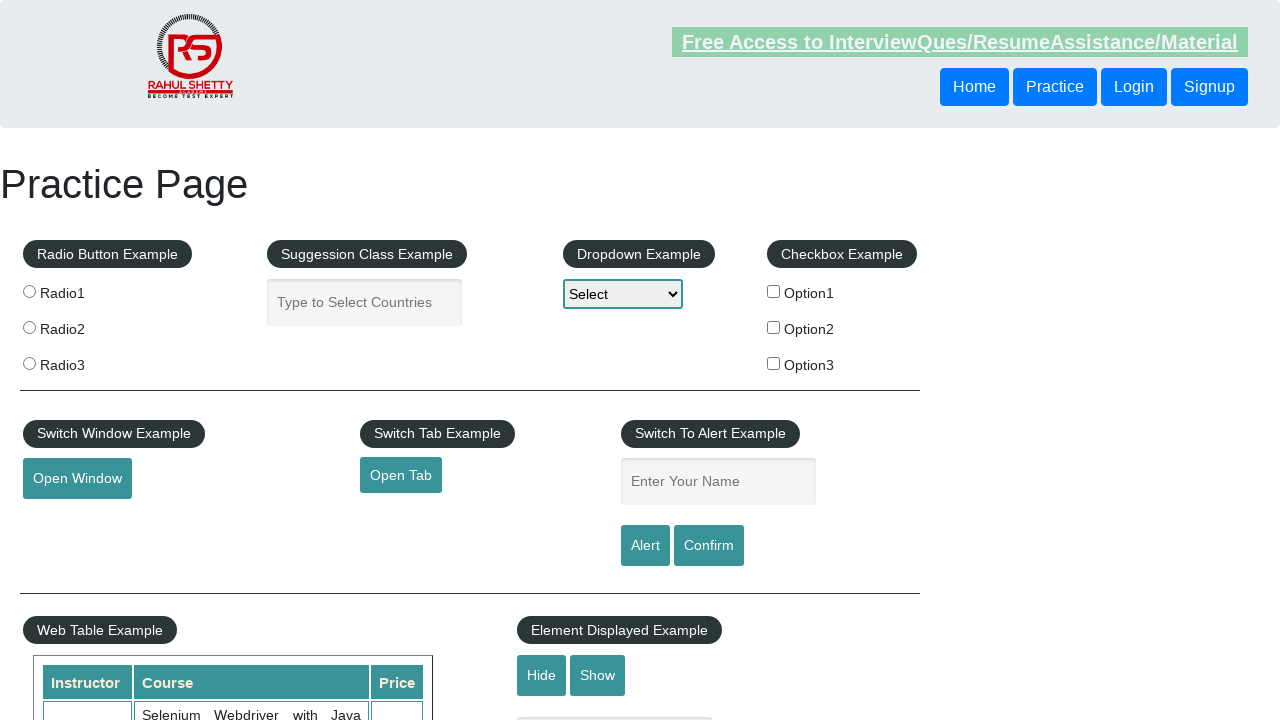

Clicked checkbox using XPath with multiple attributes (type='checkbox' and name='checkBoxOption1') at (774, 291) on xpath=//input[@type='checkbox' and @name='checkBoxOption1']
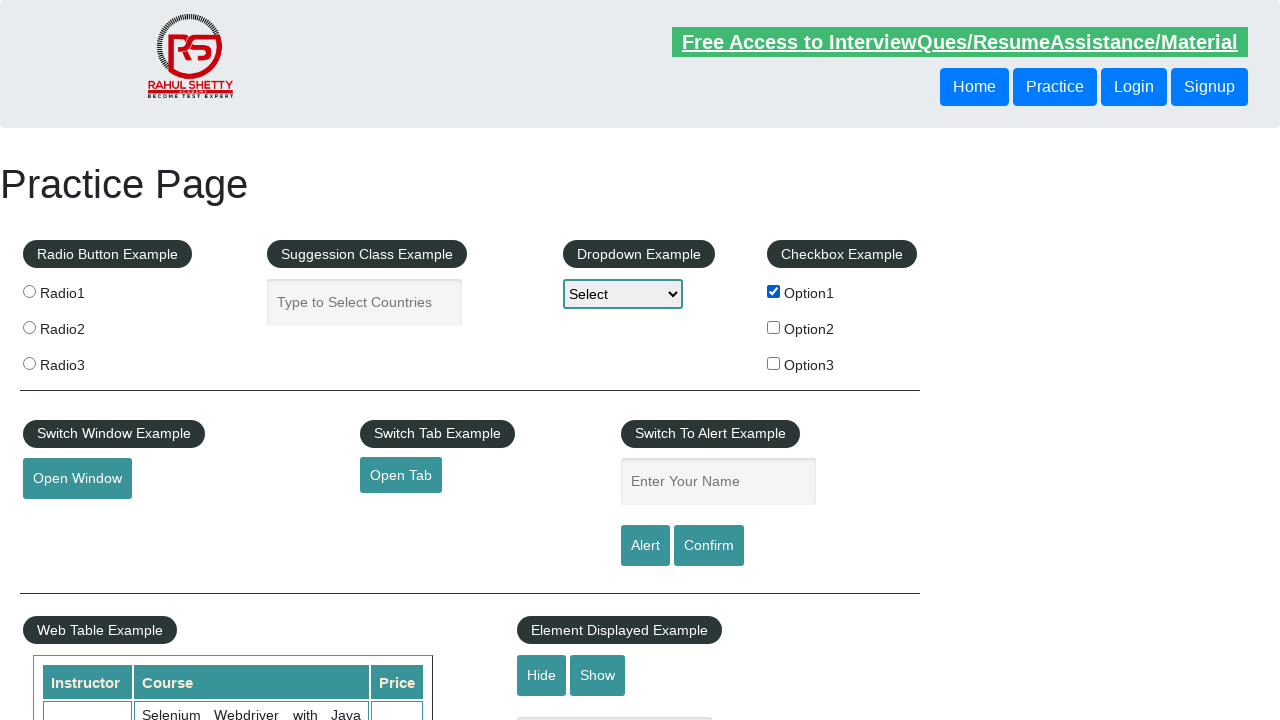

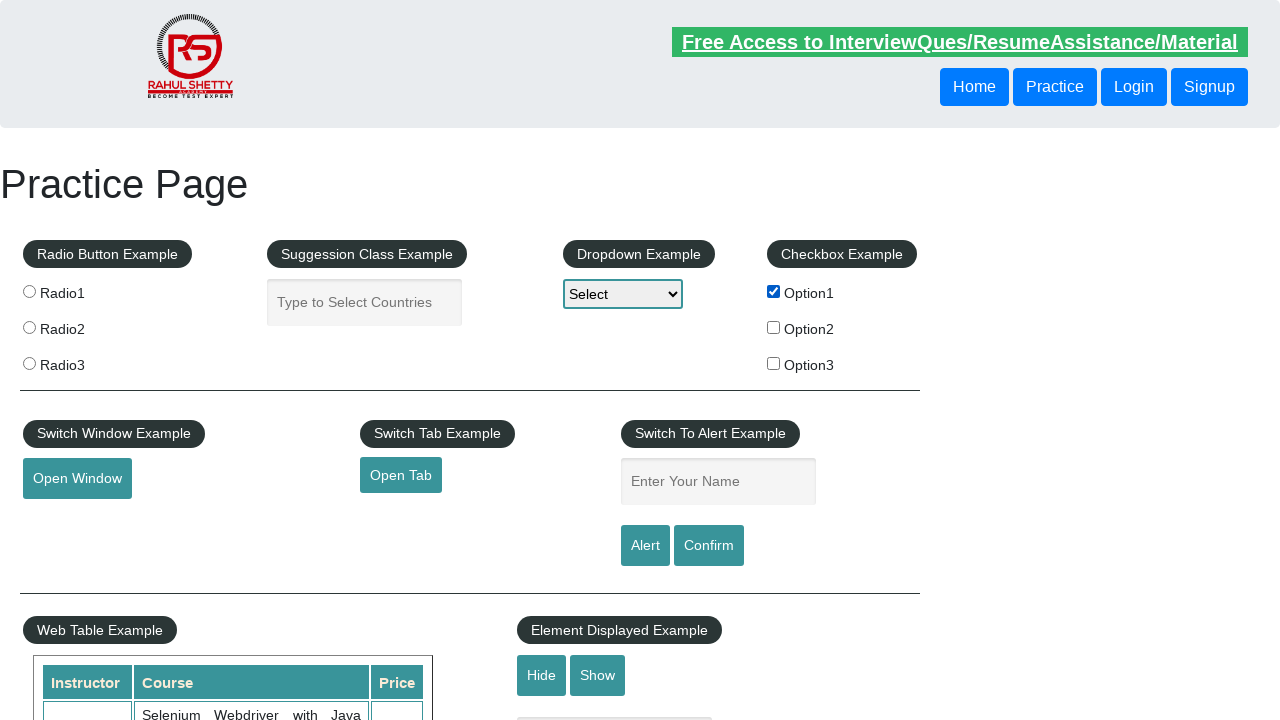